Tests window handling by clicking multiple links that open new windows and iterating through them

Starting URL: https://seleniumpractise.blogspot.com/2017/

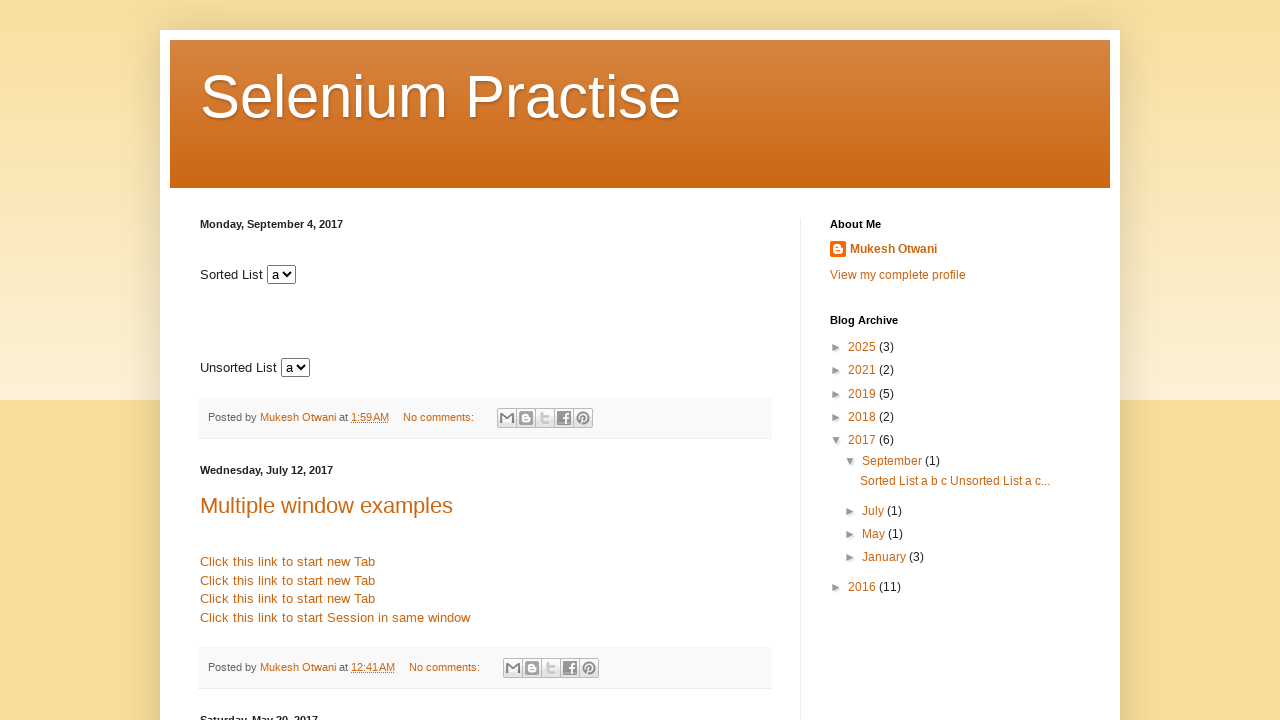

Clicked link to open Google in new window at (261, 361) on xpath=//a[text()=' Click here for Google ']
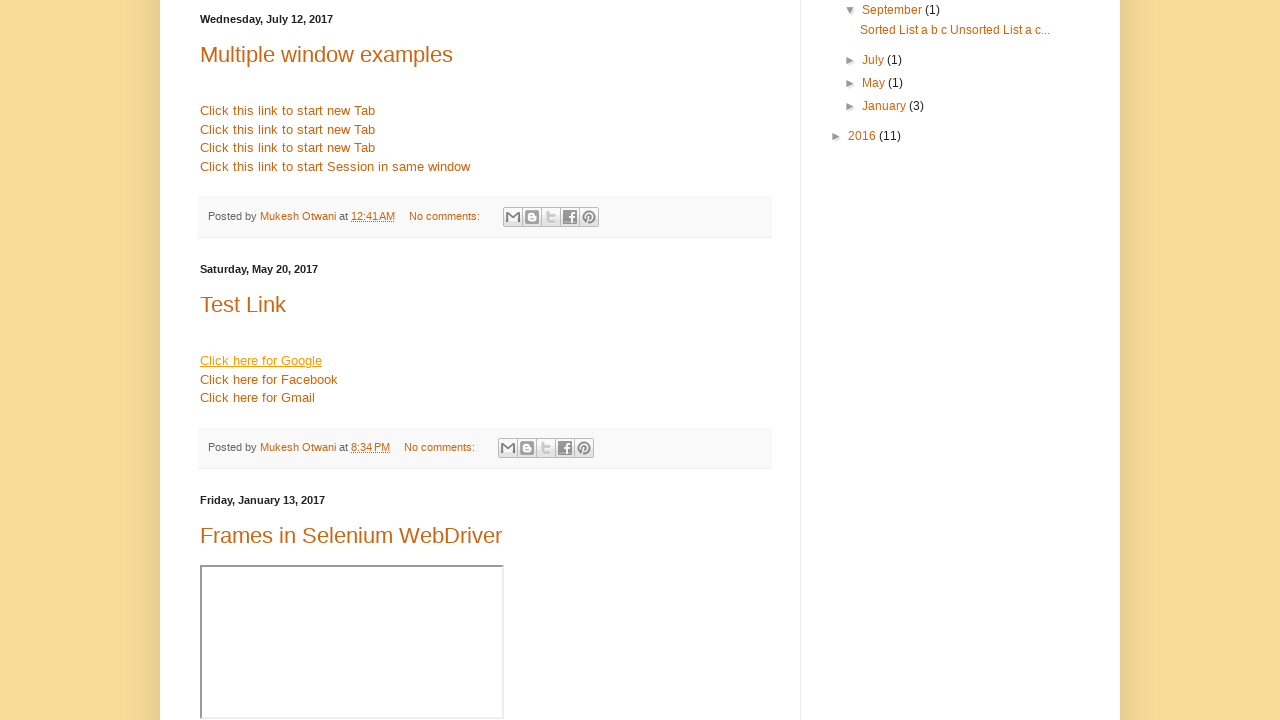

Google page opened and captured
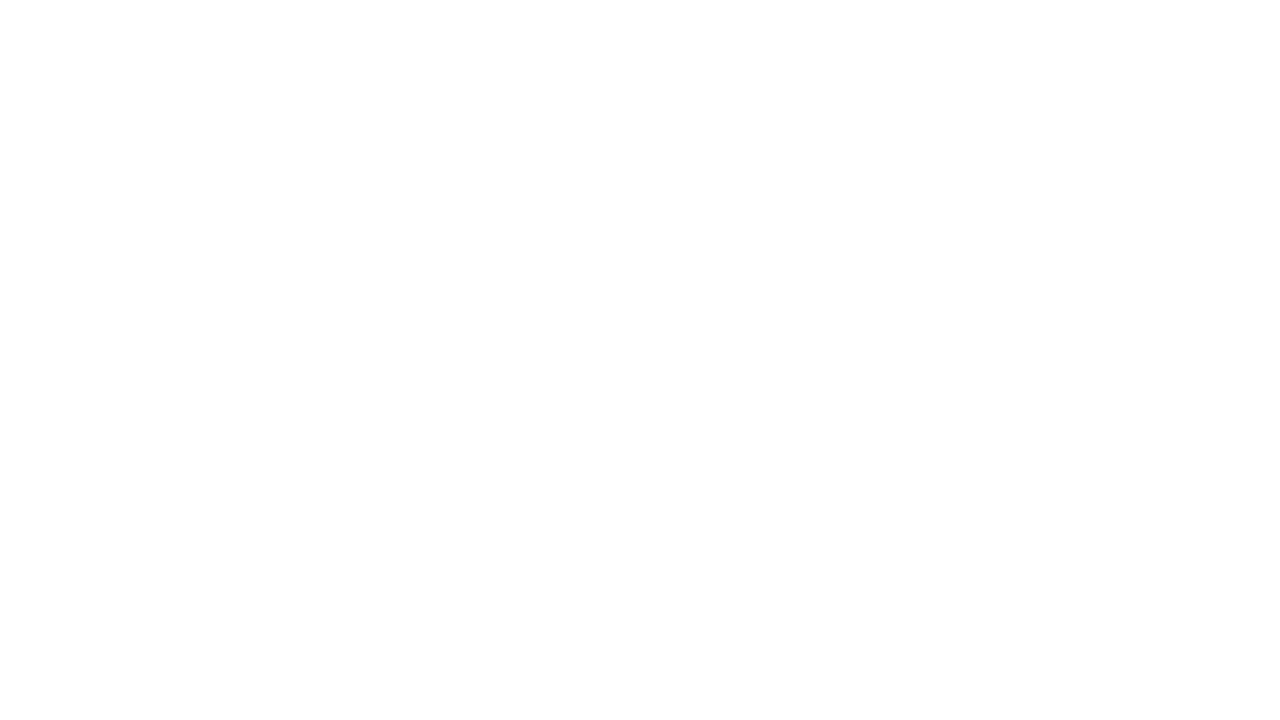

Clicked link to open Facebook in new window at (269, 379) on xpath=//a[text()=' Click here for Facebook ']
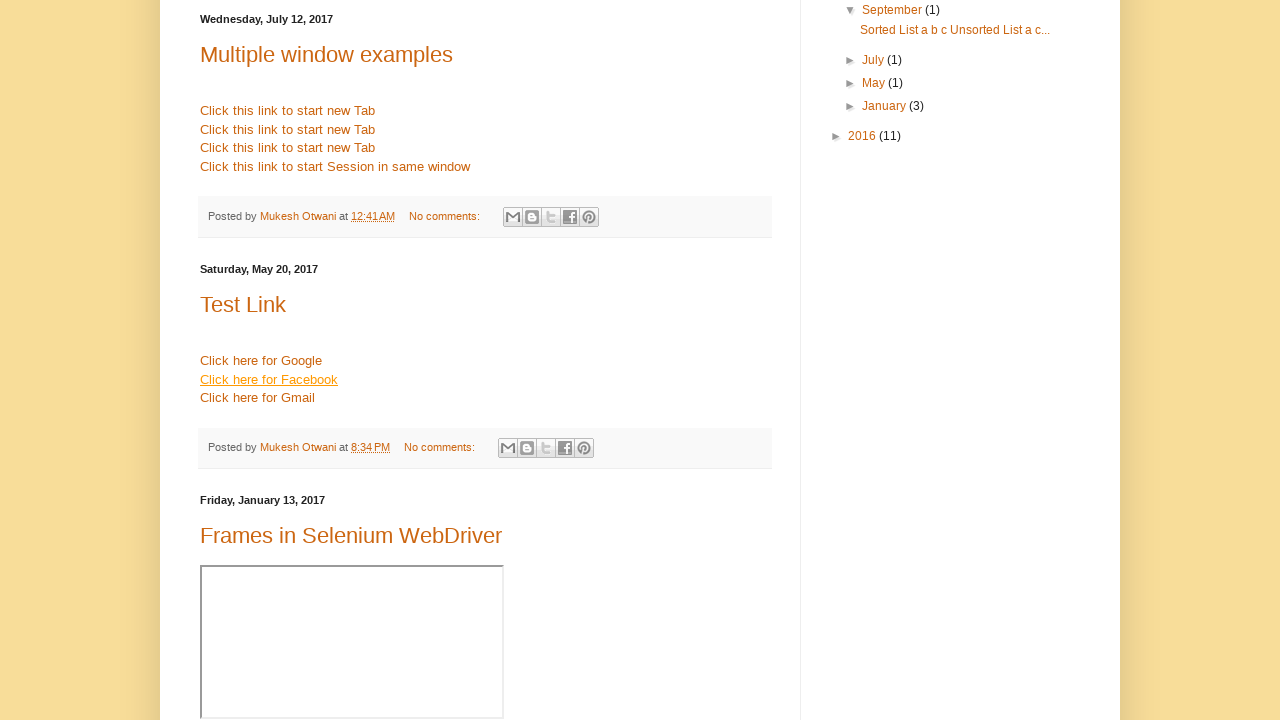

Facebook page opened and captured
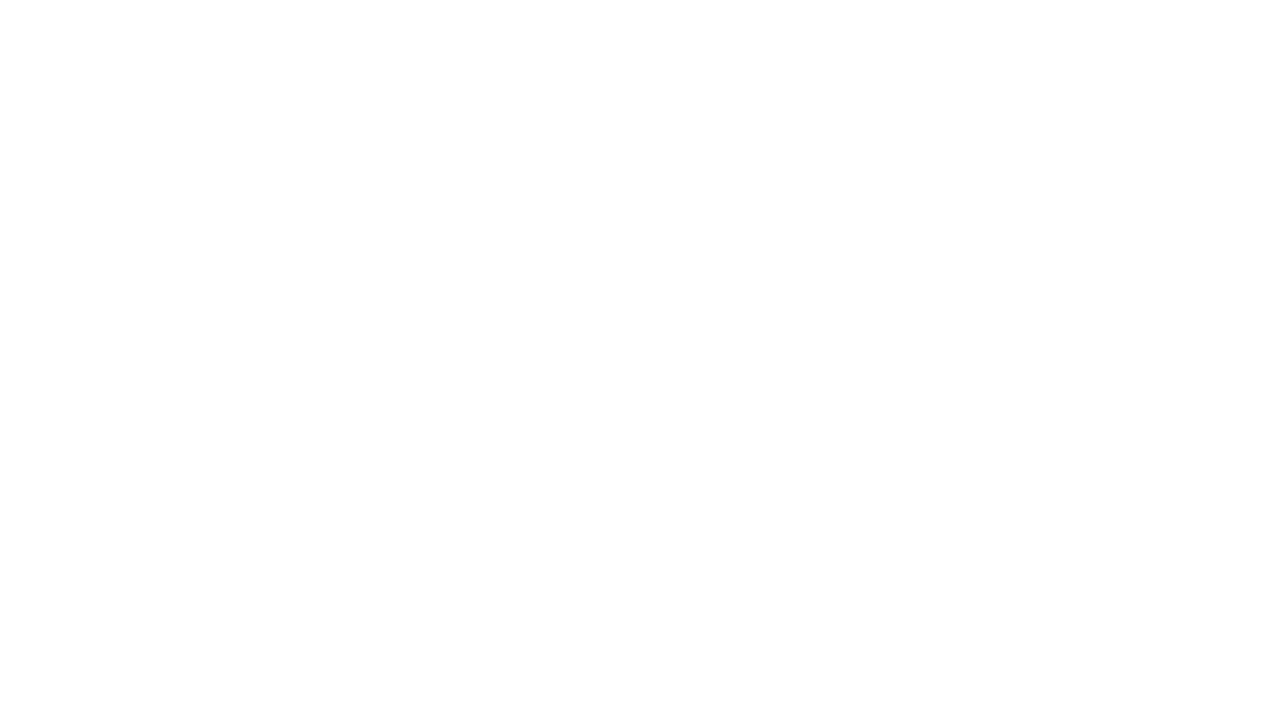

Clicked link to open Gmail in new window at (258, 398) on xpath=//a[text()=' Click here for Gmail ']
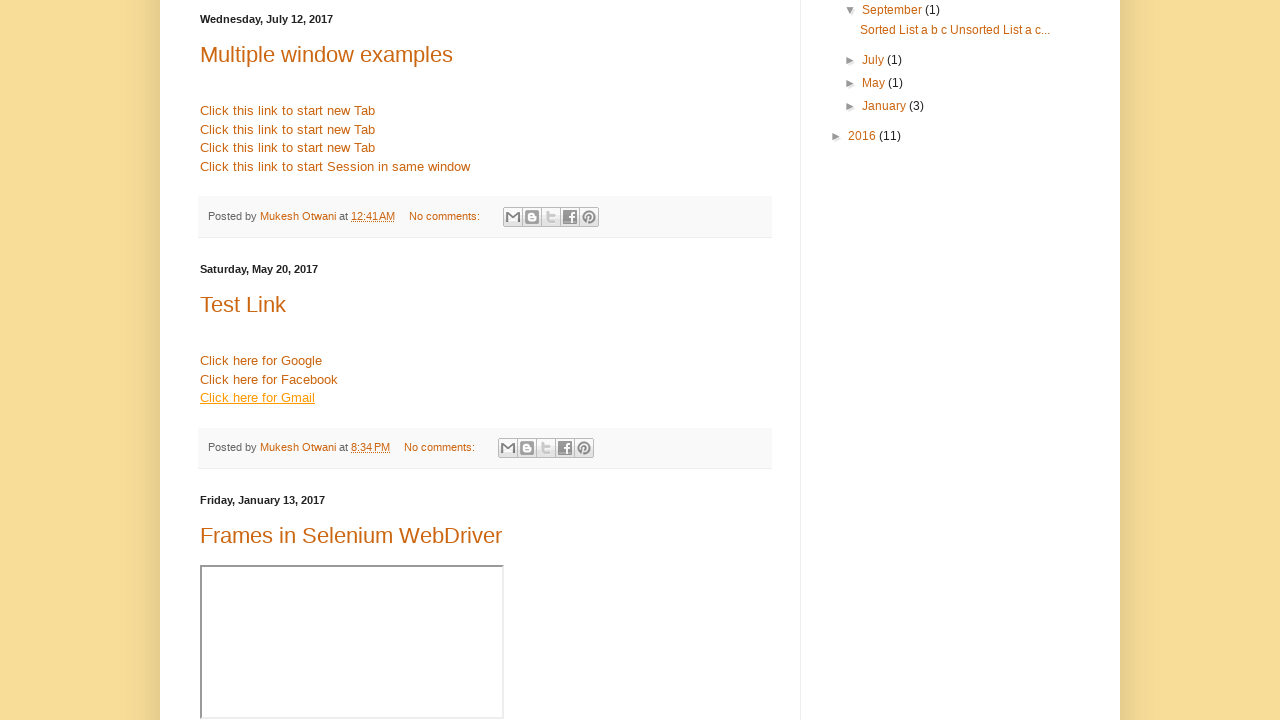

Gmail page opened and captured
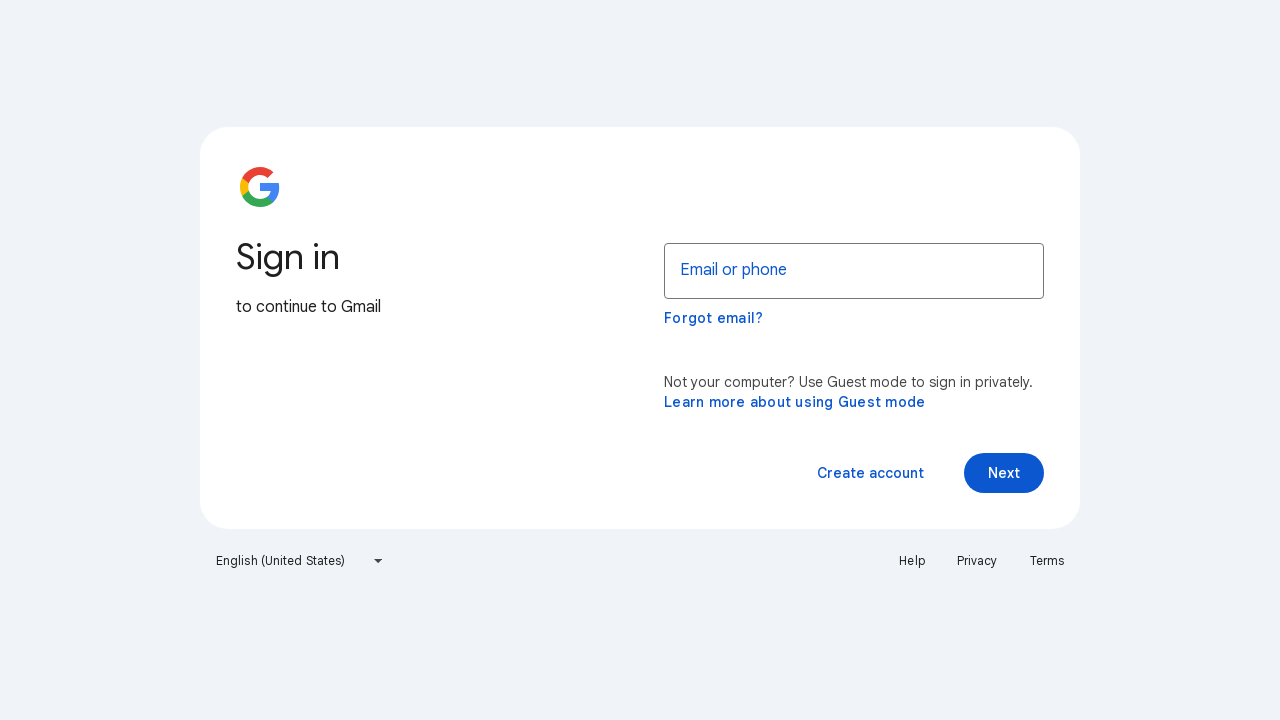

Retrieved all pages from context
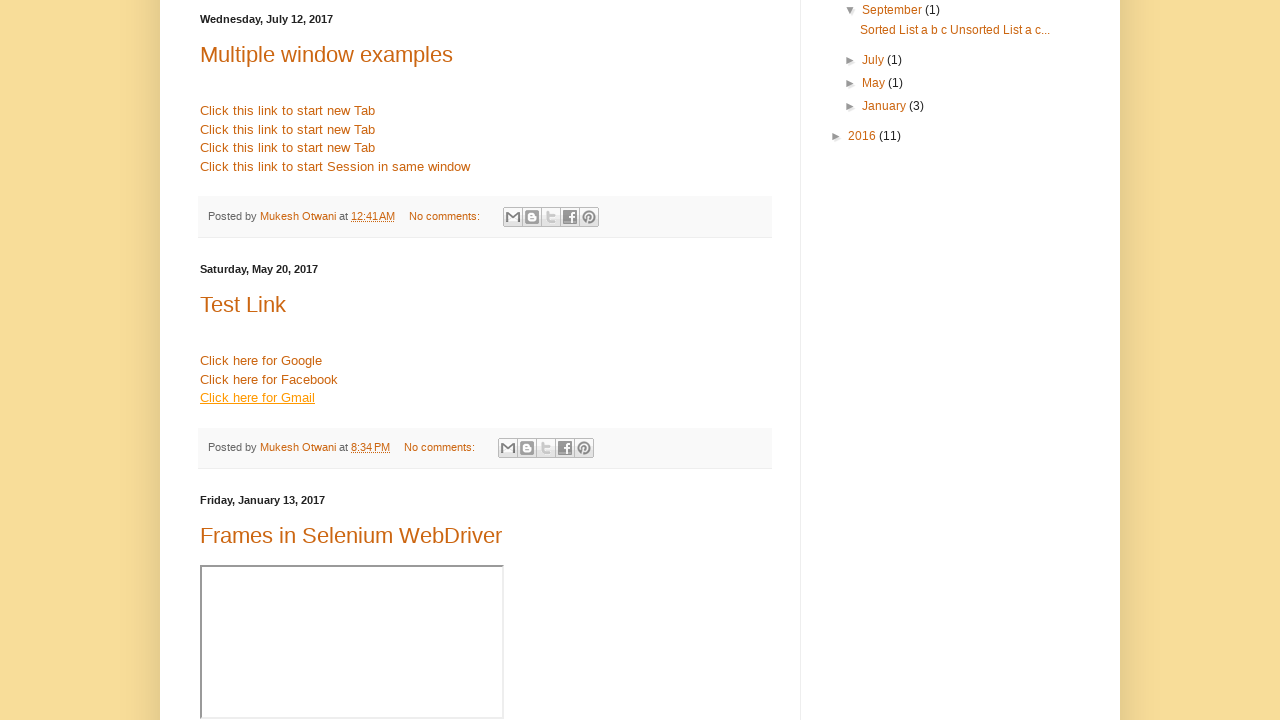

Accessed page title: 
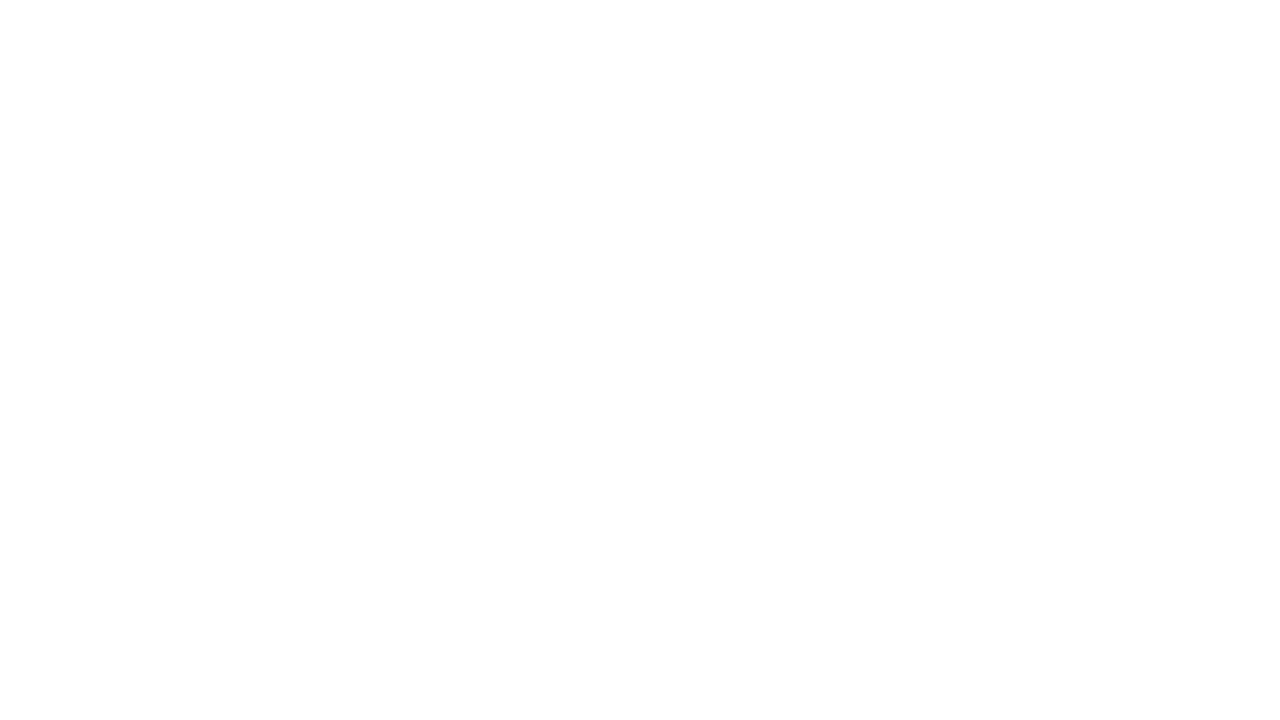

Accessed page title: 
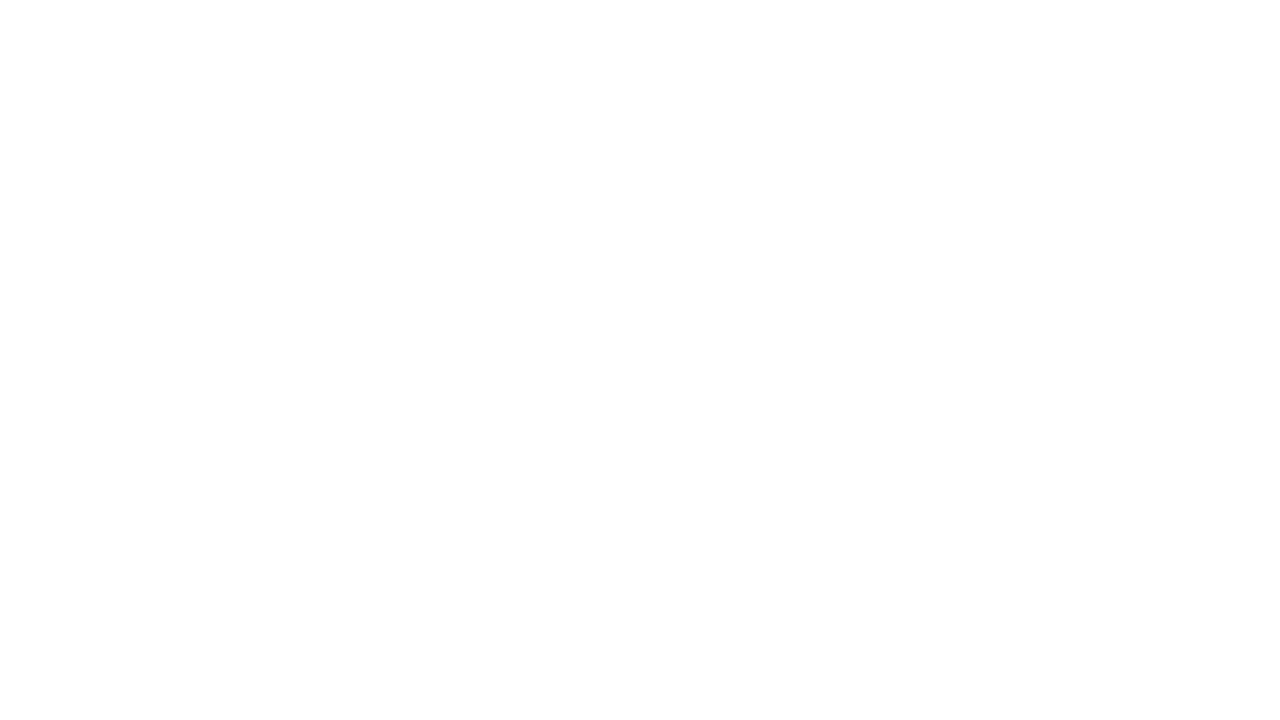

Accessed page title: Gmail
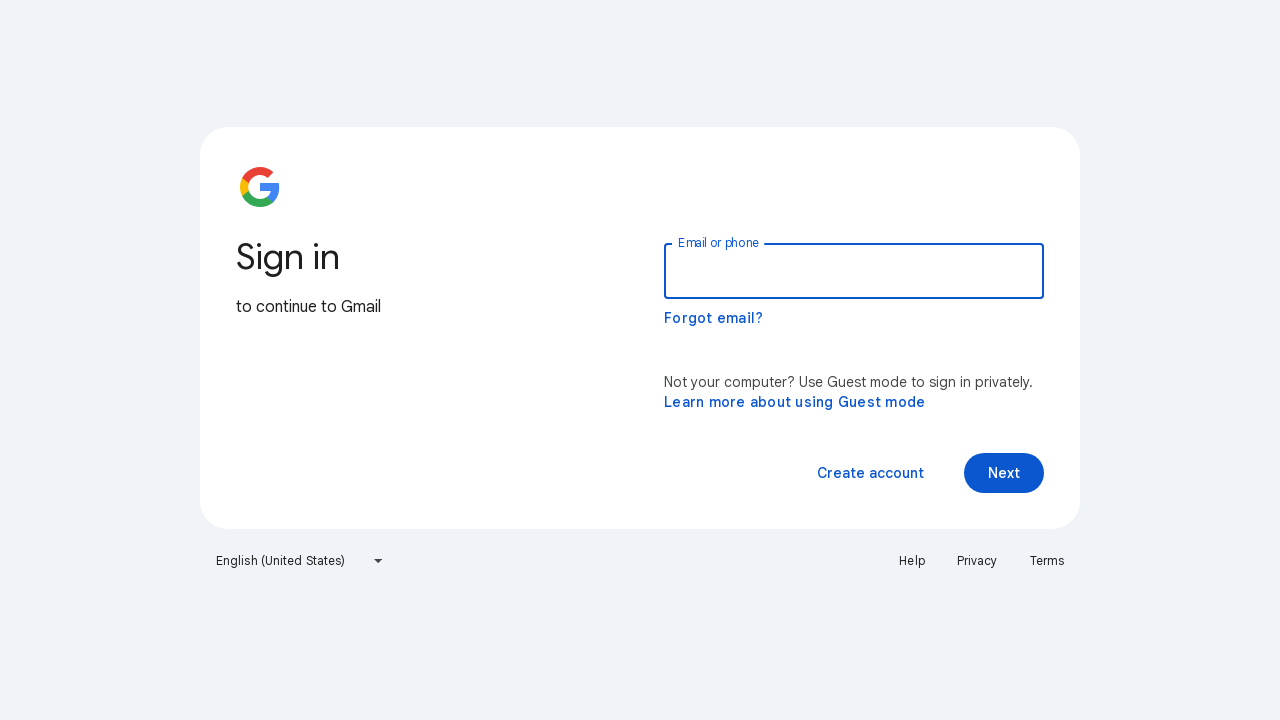

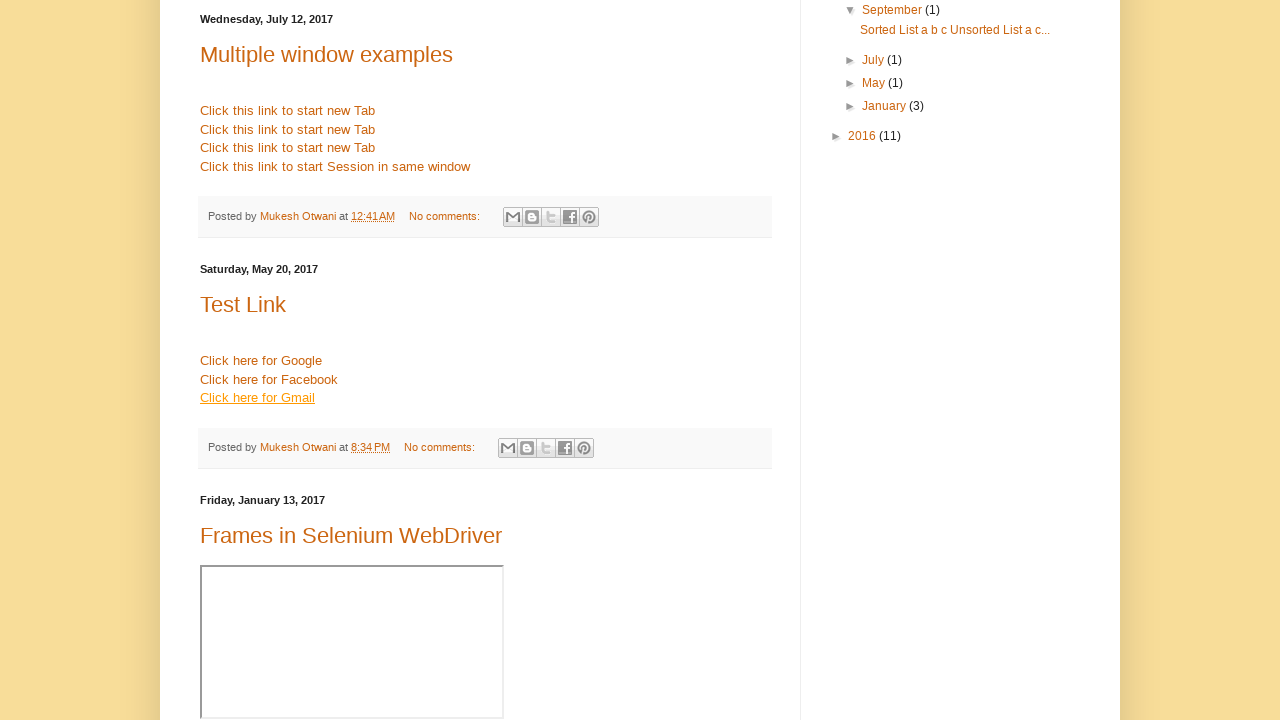